Tests that the Github link exists on the A/B test page and clicks it

Starting URL: https://the-internet.herokuapp.com/abtest

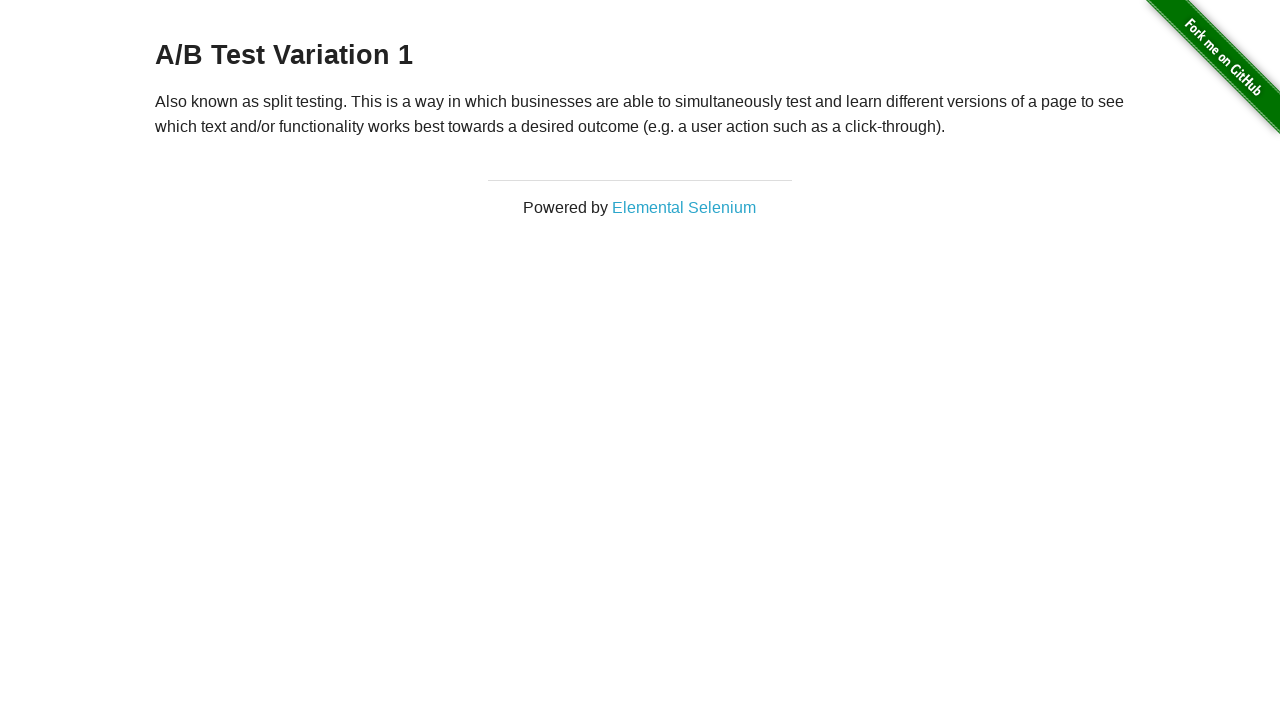

Navigated to A/B test page
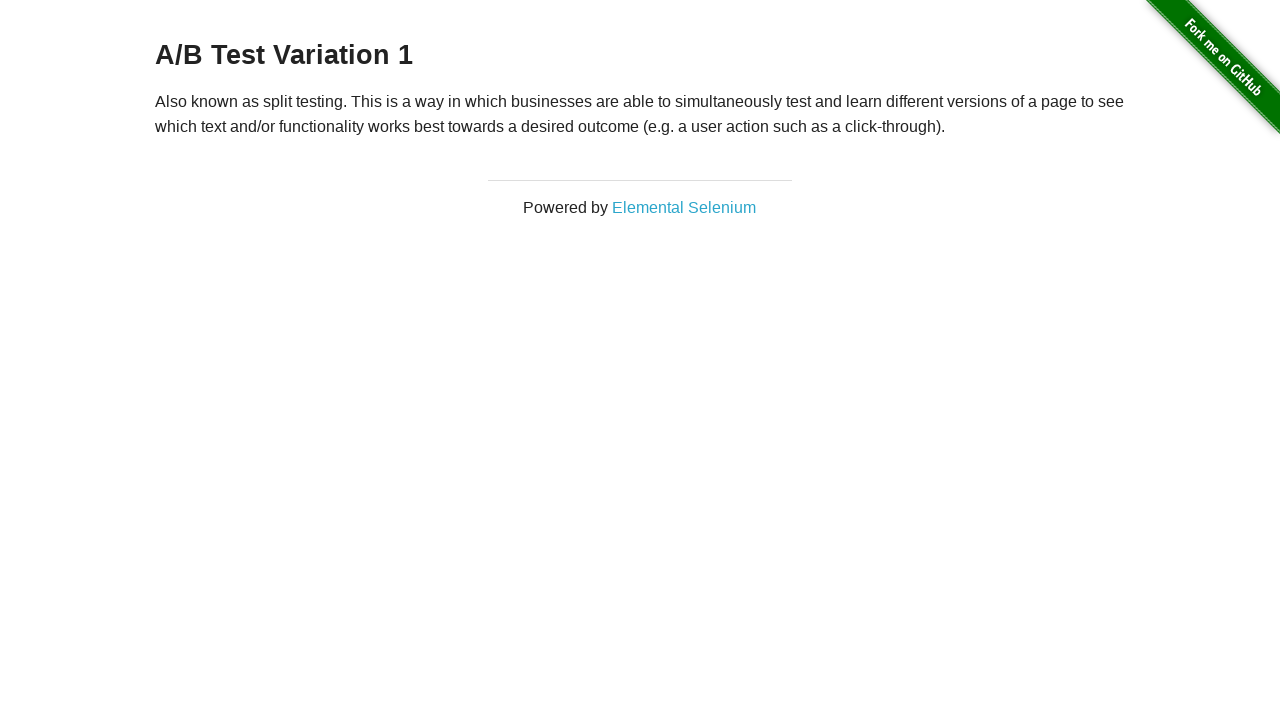

Clicked the Github link in the page footer at (1206, 74) on body > div:nth-child(2) > a
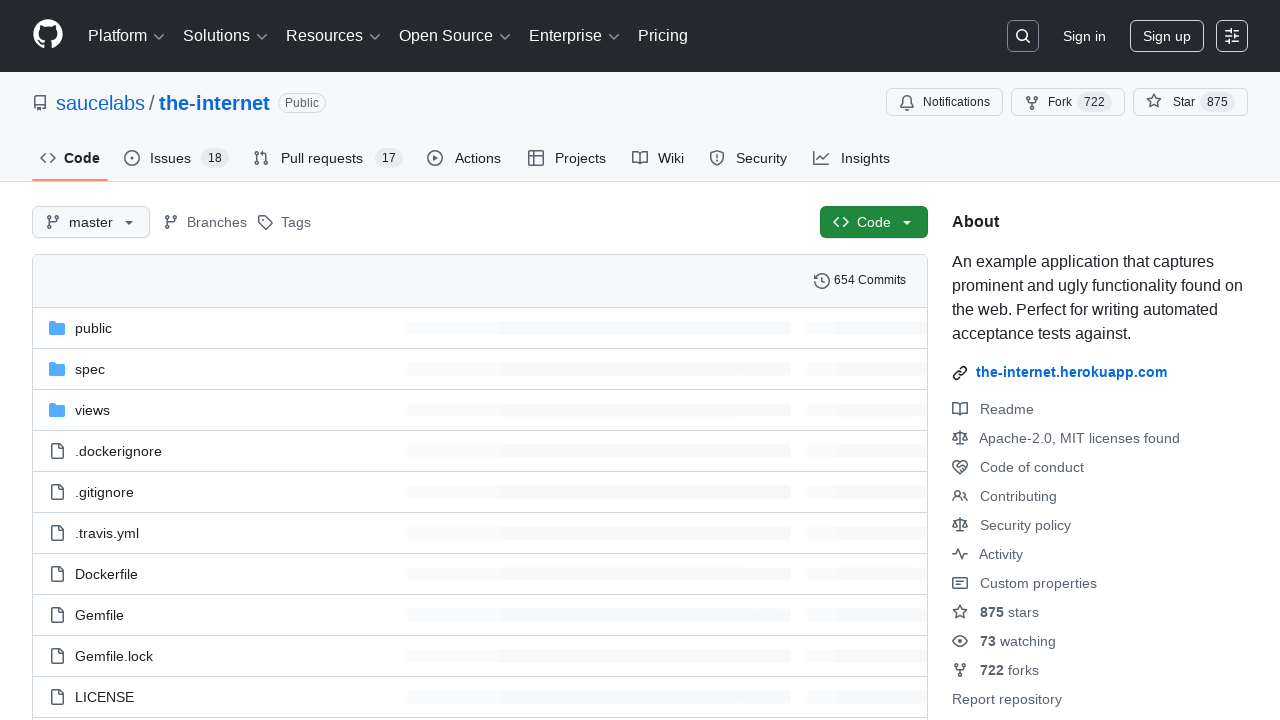

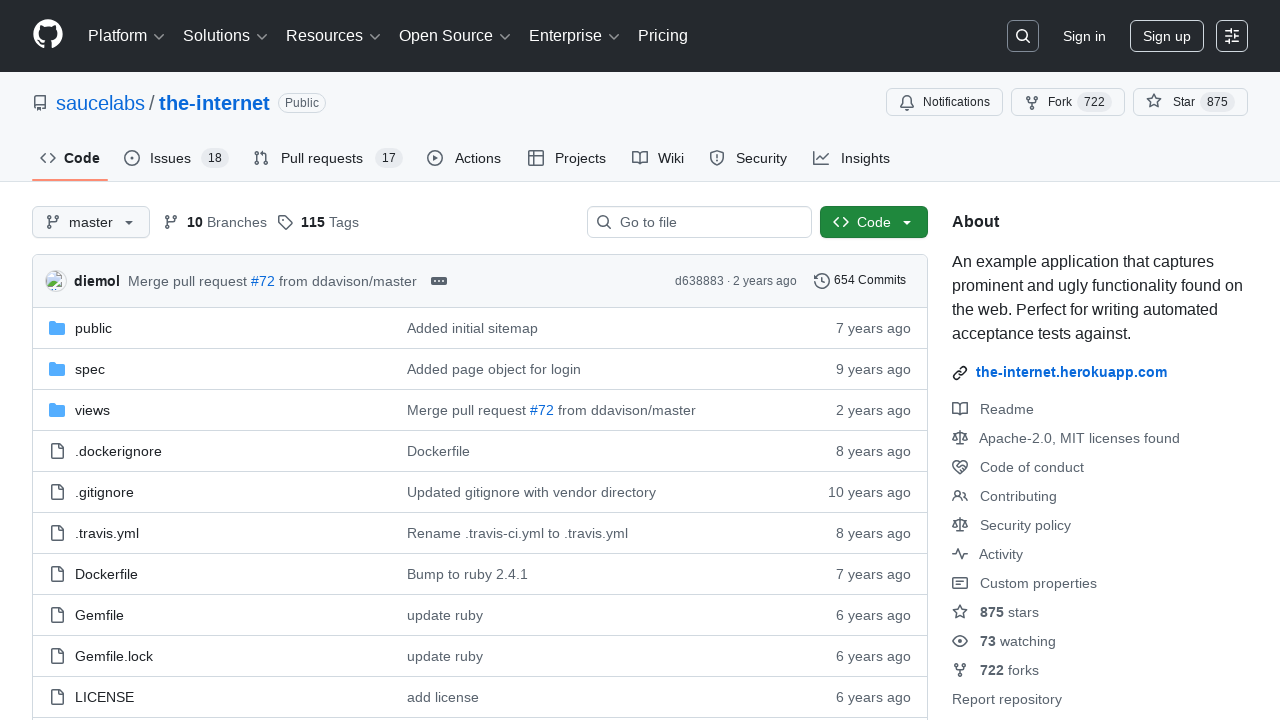